Tests selecting an option by value attribute from the Old Style Select Menu dropdown and verifies the selection is "Voilet" (value="7")

Starting URL: https://demoqa.com/select-menu

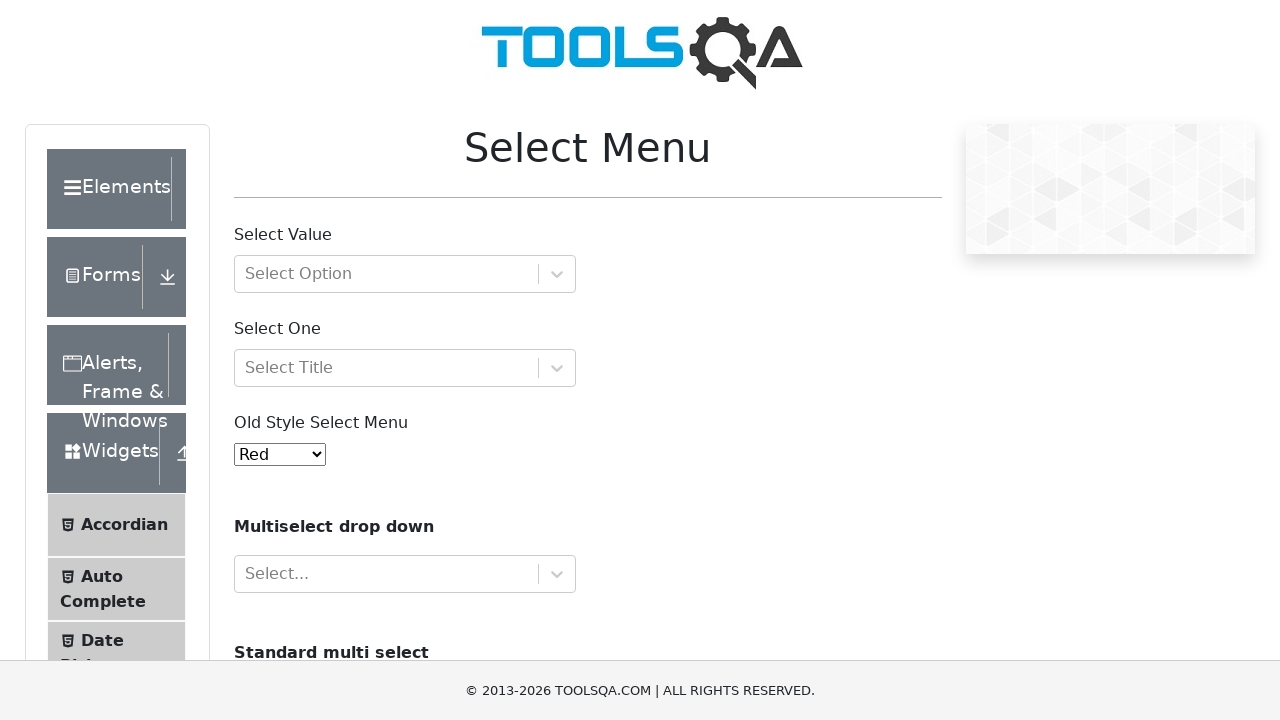

Old Style Select Menu dropdown loaded
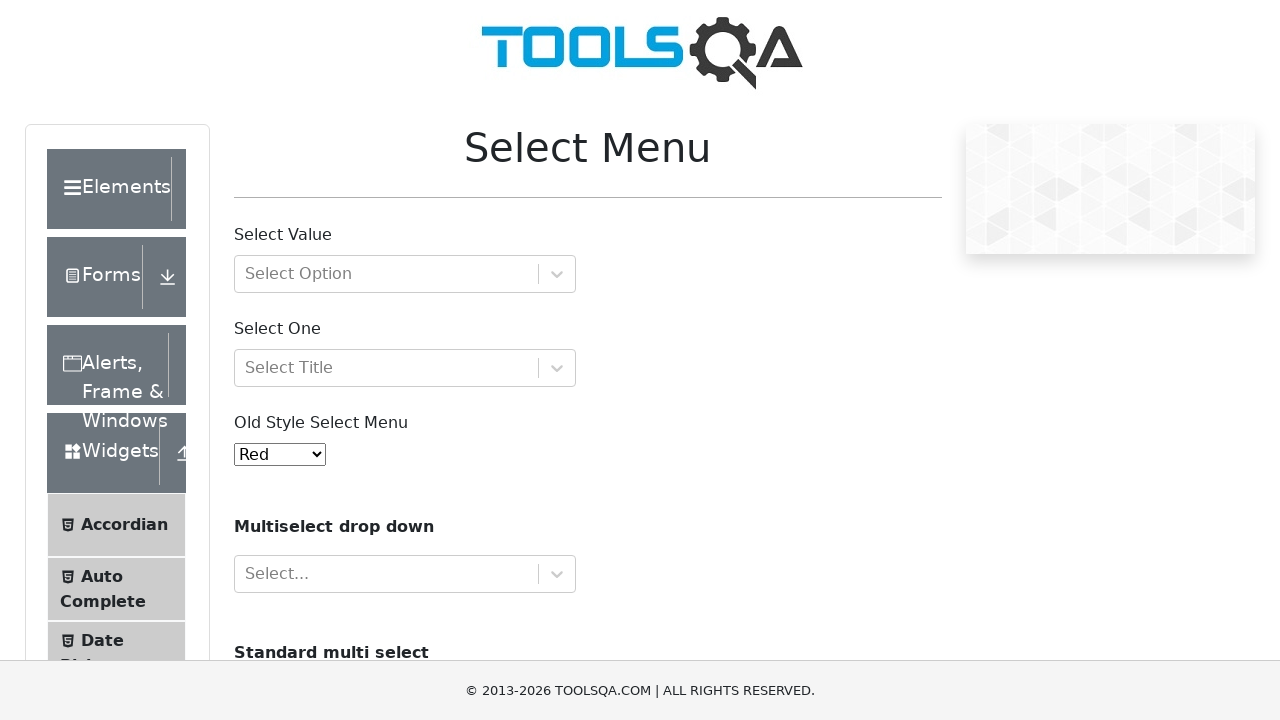

Selected option with value='7' (Voilet) from dropdown on #oldSelectMenu
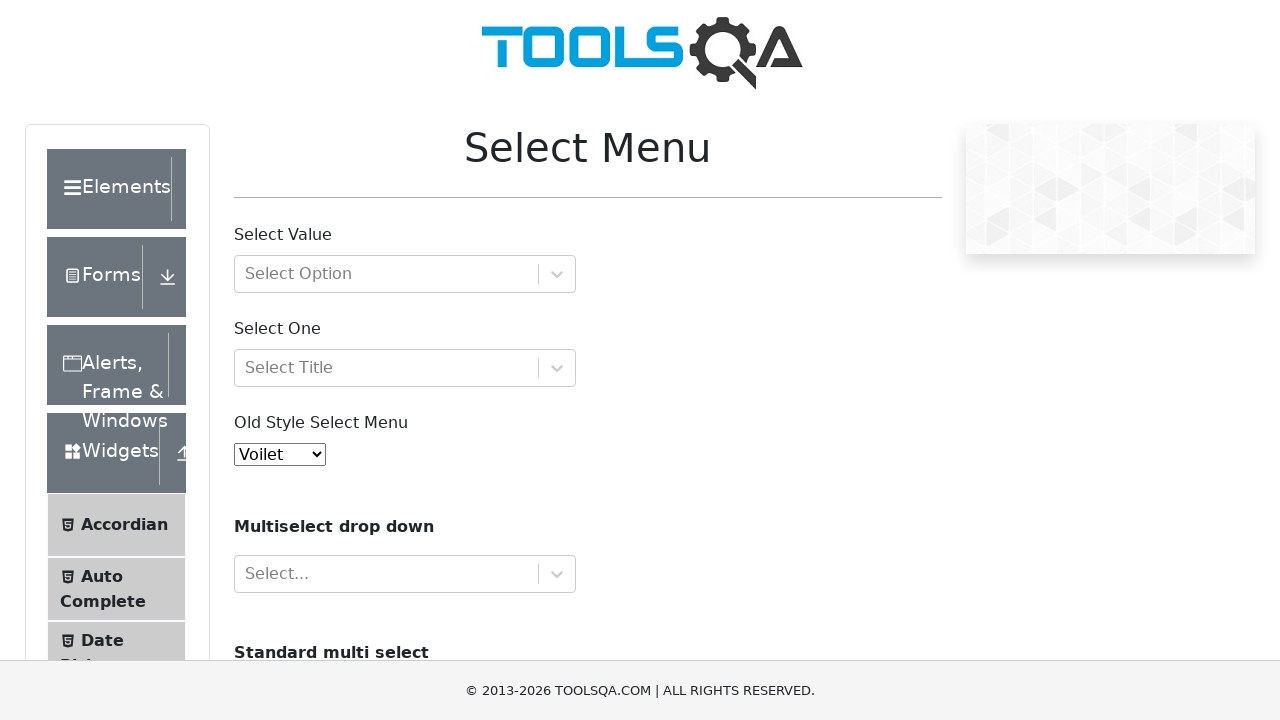

Retrieved selected option text: 'Voilet'
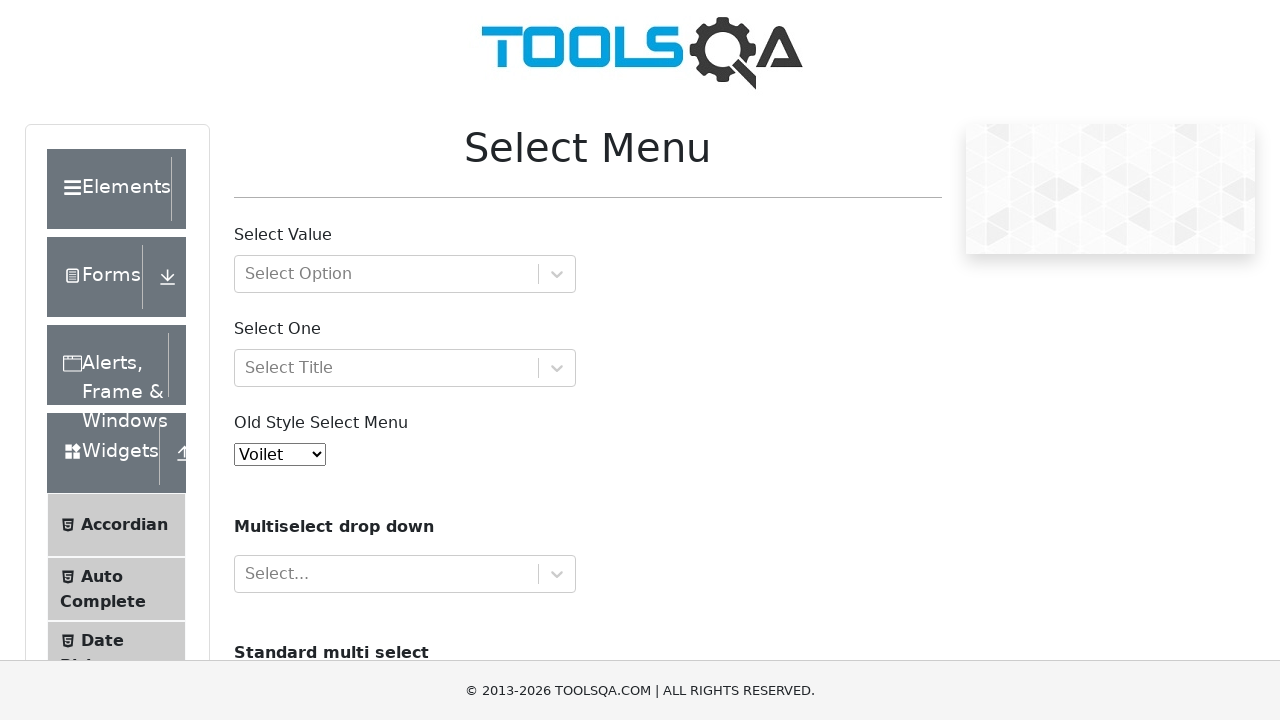

Verified that 'Voilet' is the selected option
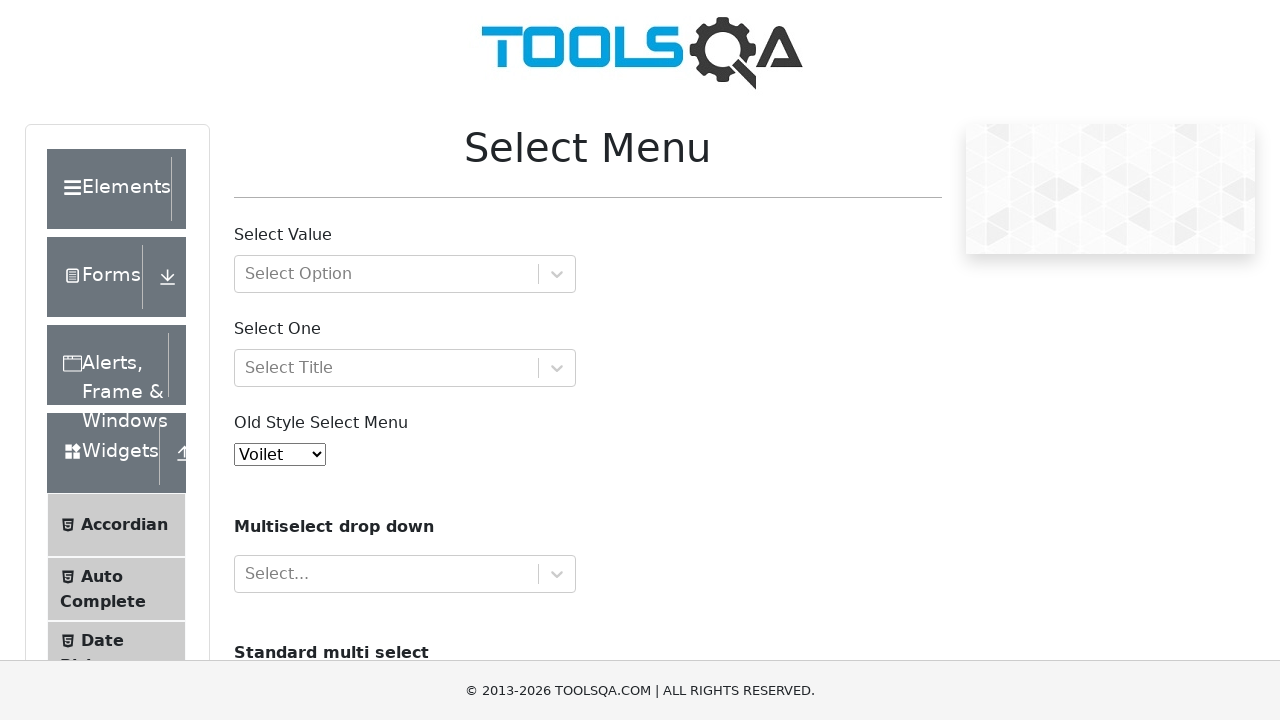

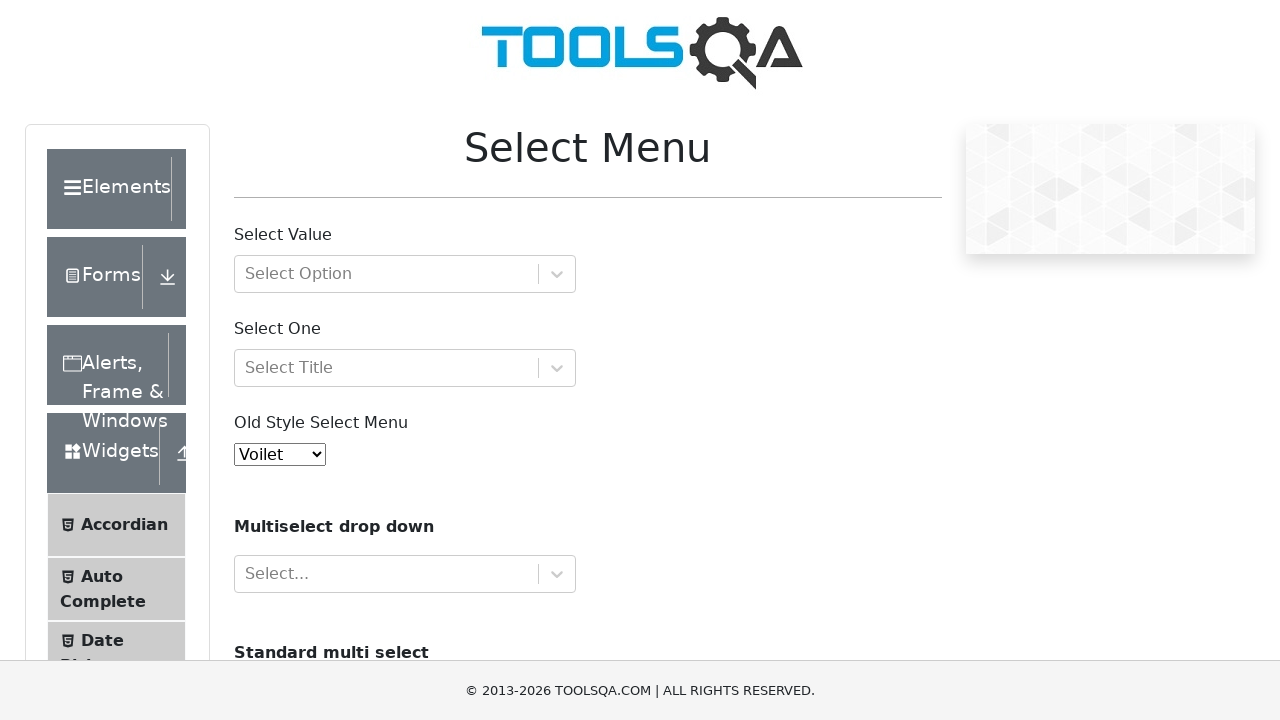